Finds and clicks an encrypted link using a mathematical formula, then fills out a registration form with personal information

Starting URL: http://suninjuly.github.io/find_link_text

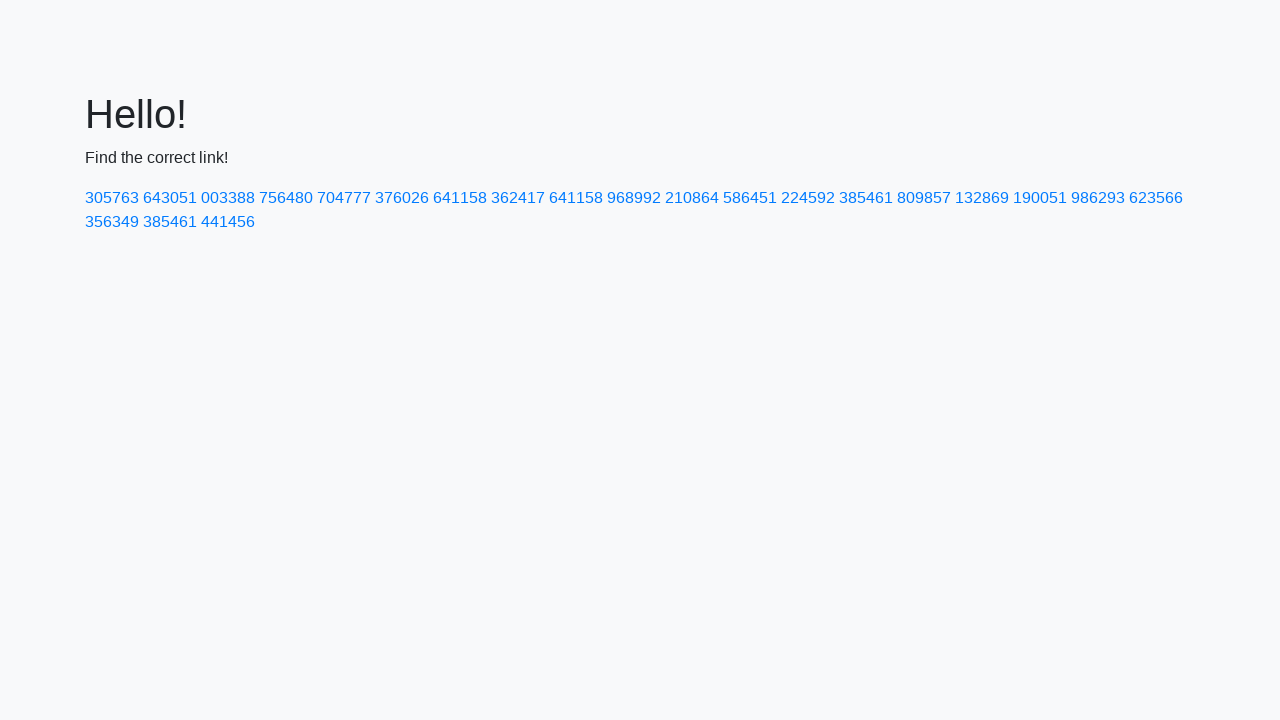

Calculated encrypted link text using mathematical formula
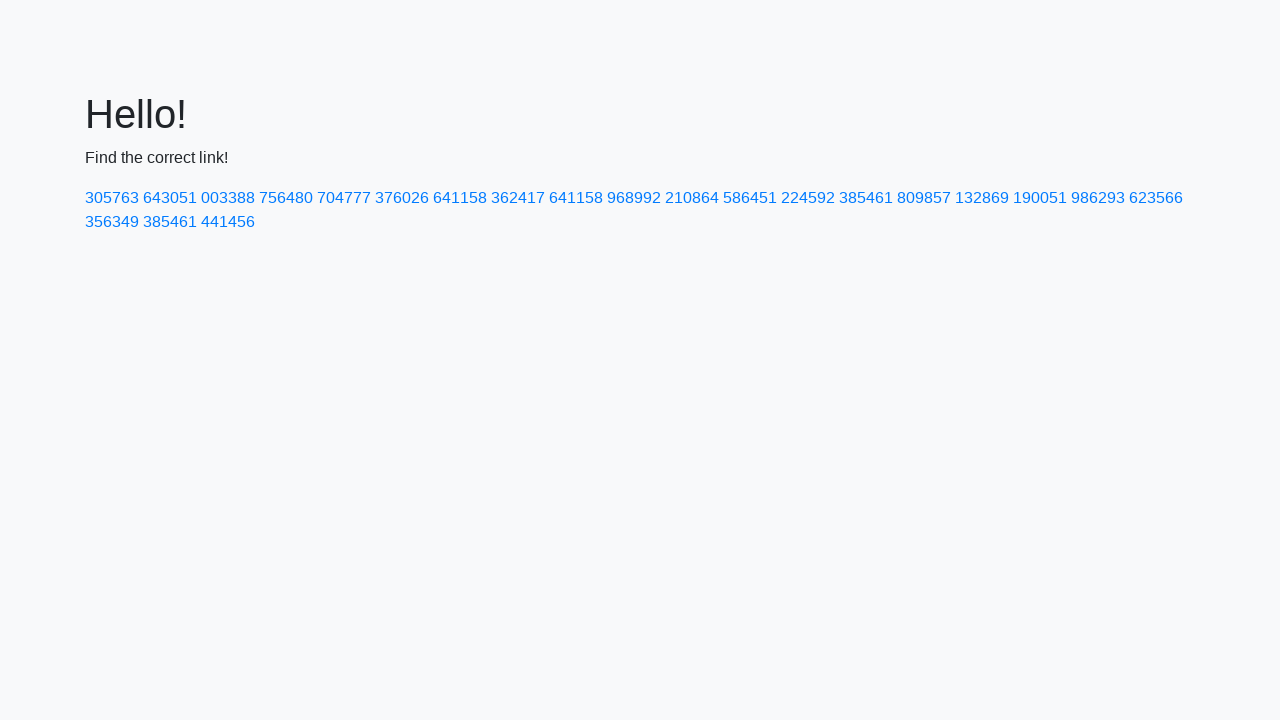

Clicked encrypted link with text '224592' at (808, 198) on a:has-text('224592')
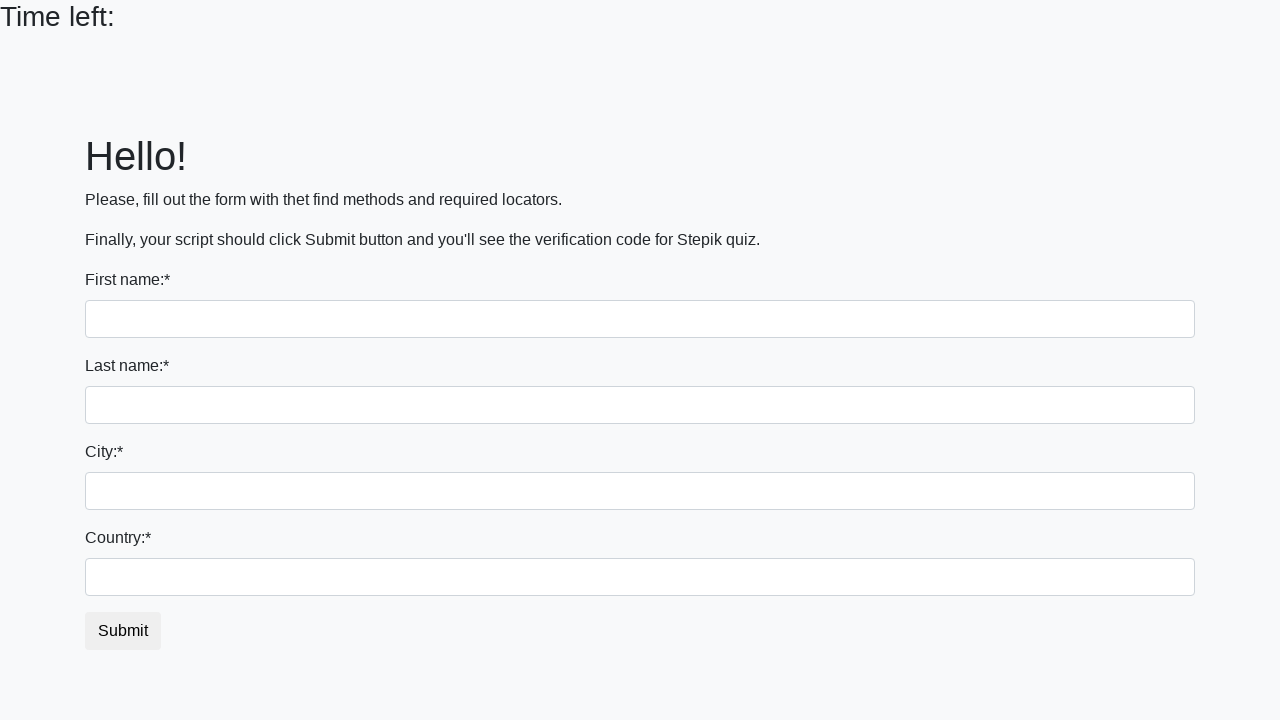

Filled first name field with 'Ivan' on input:first-of-type
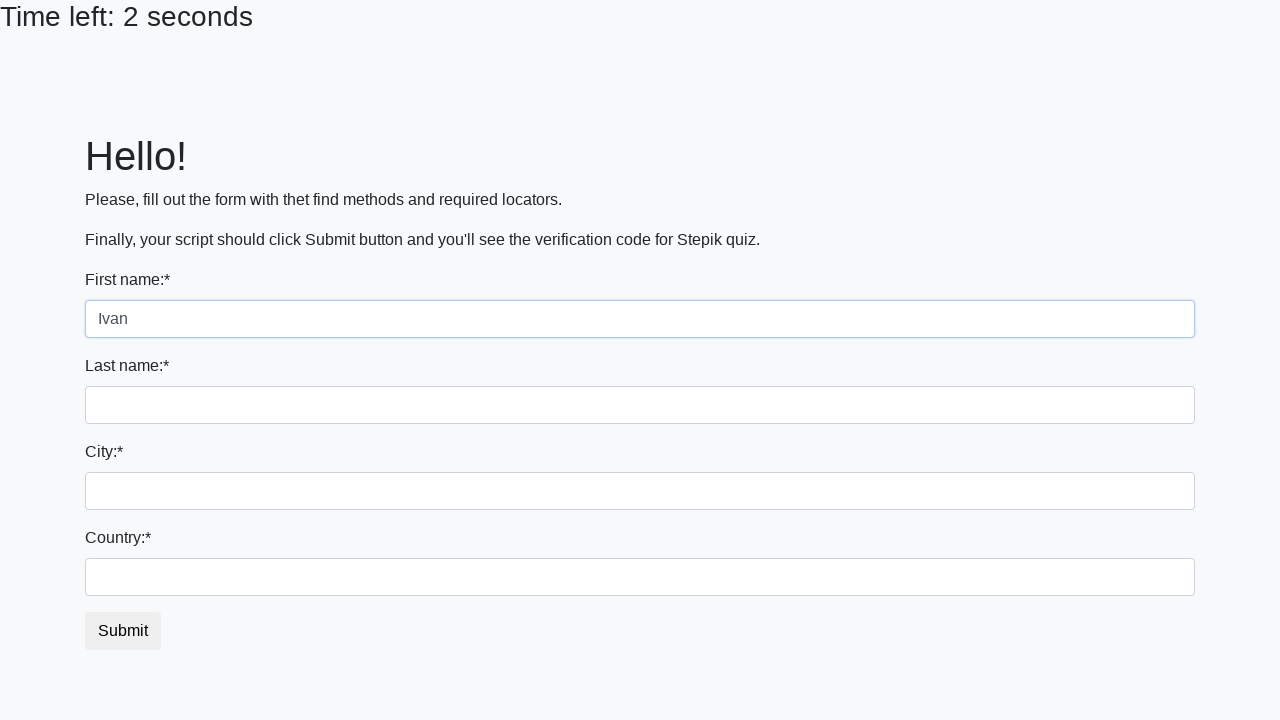

Filled last name field with 'Petrov' on input[name='last_name']
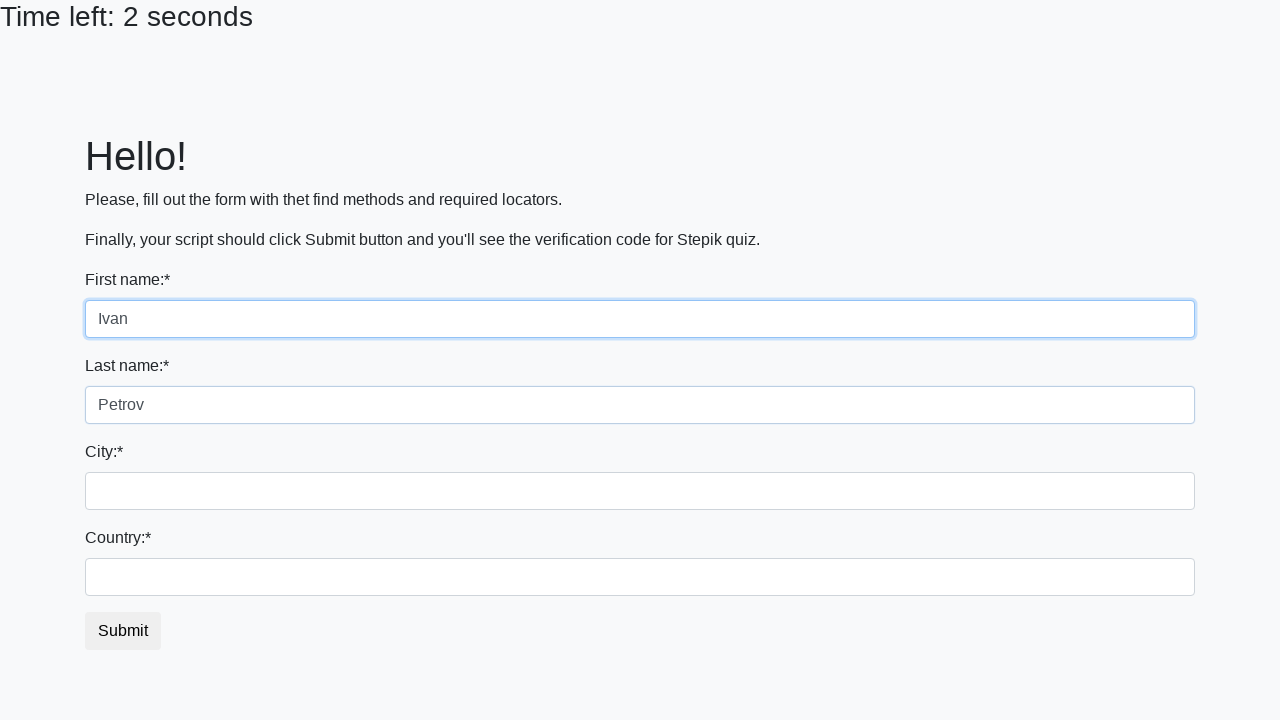

Filled city field with 'Smolensk' on .form-control.city
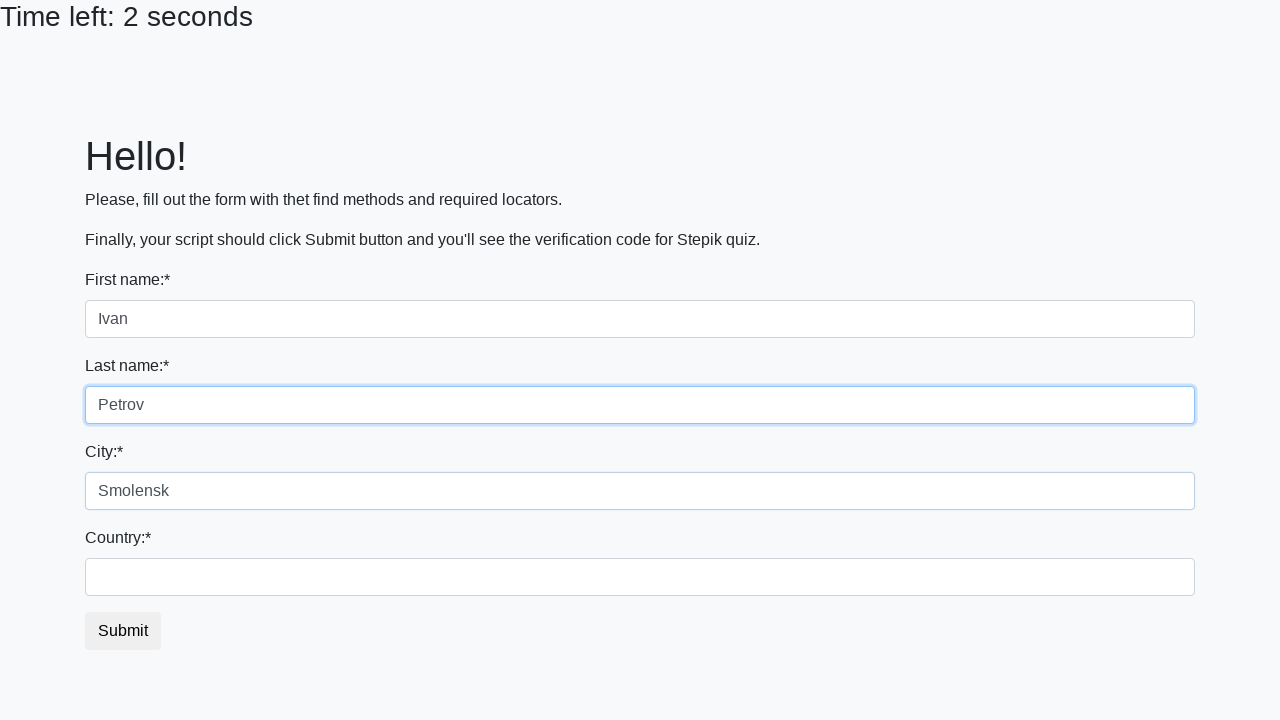

Filled country field with 'Russia' on #country
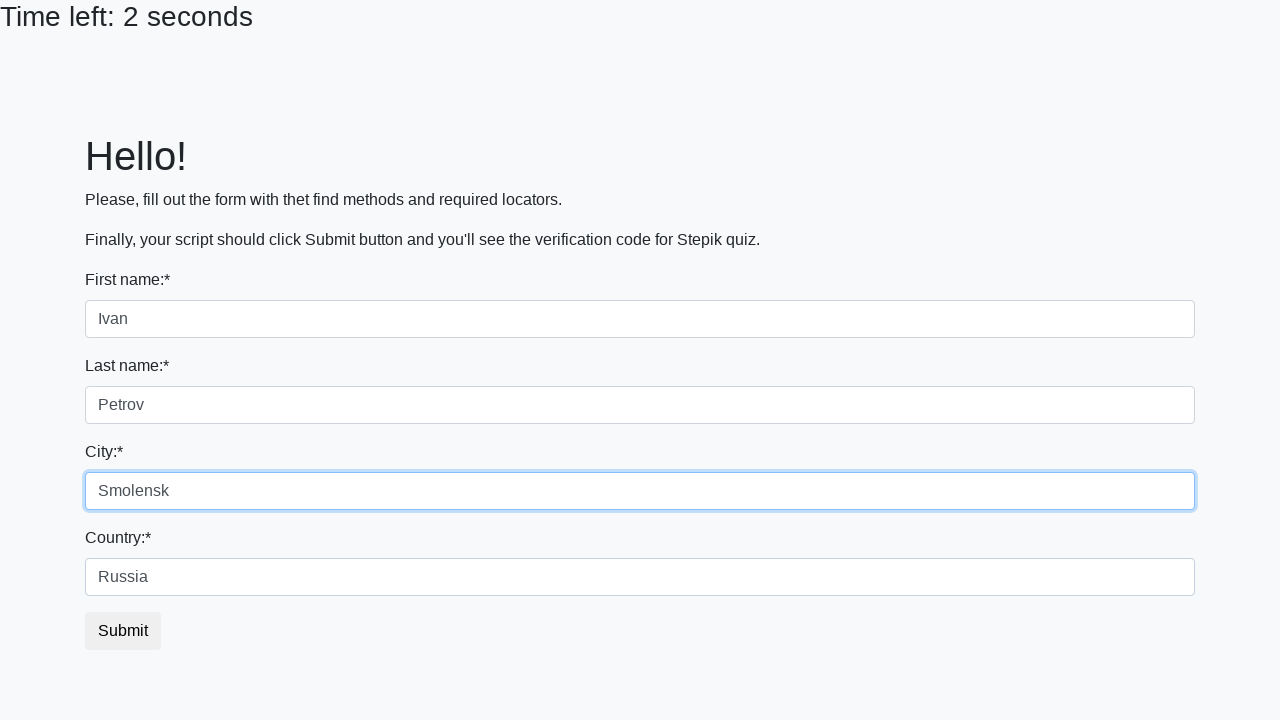

Clicked submit button to complete registration at (123, 631) on button.btn
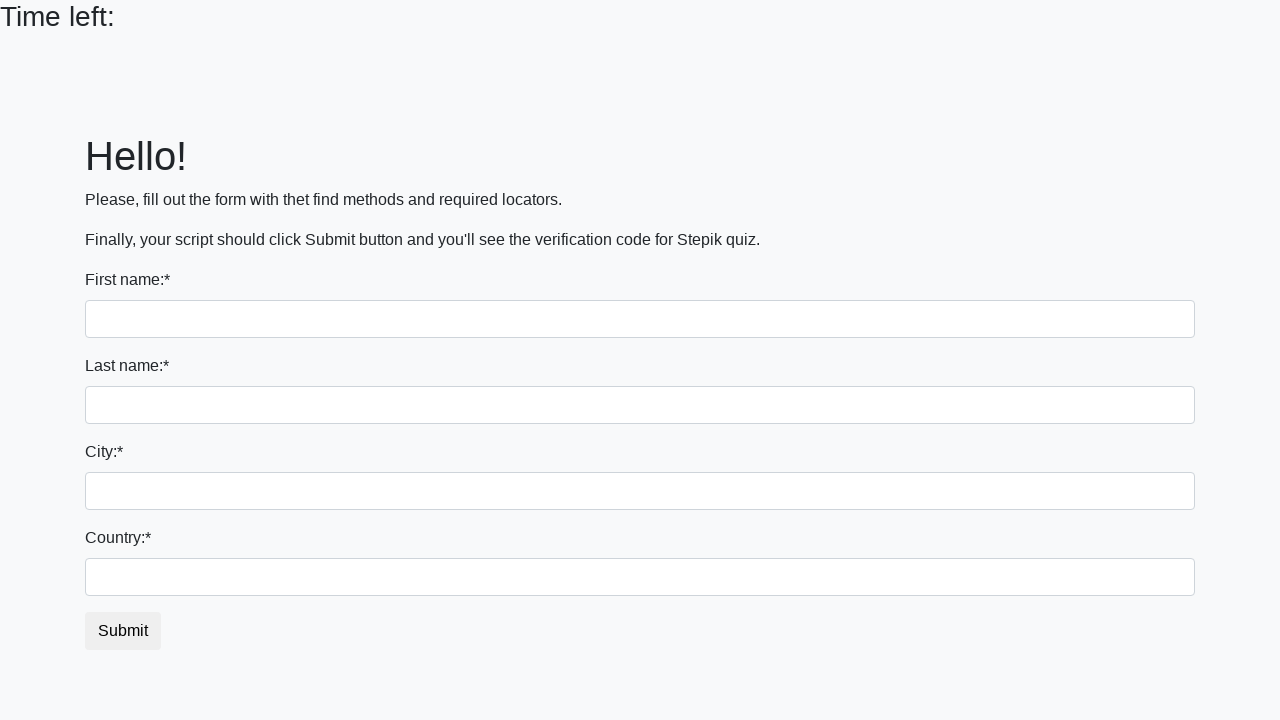

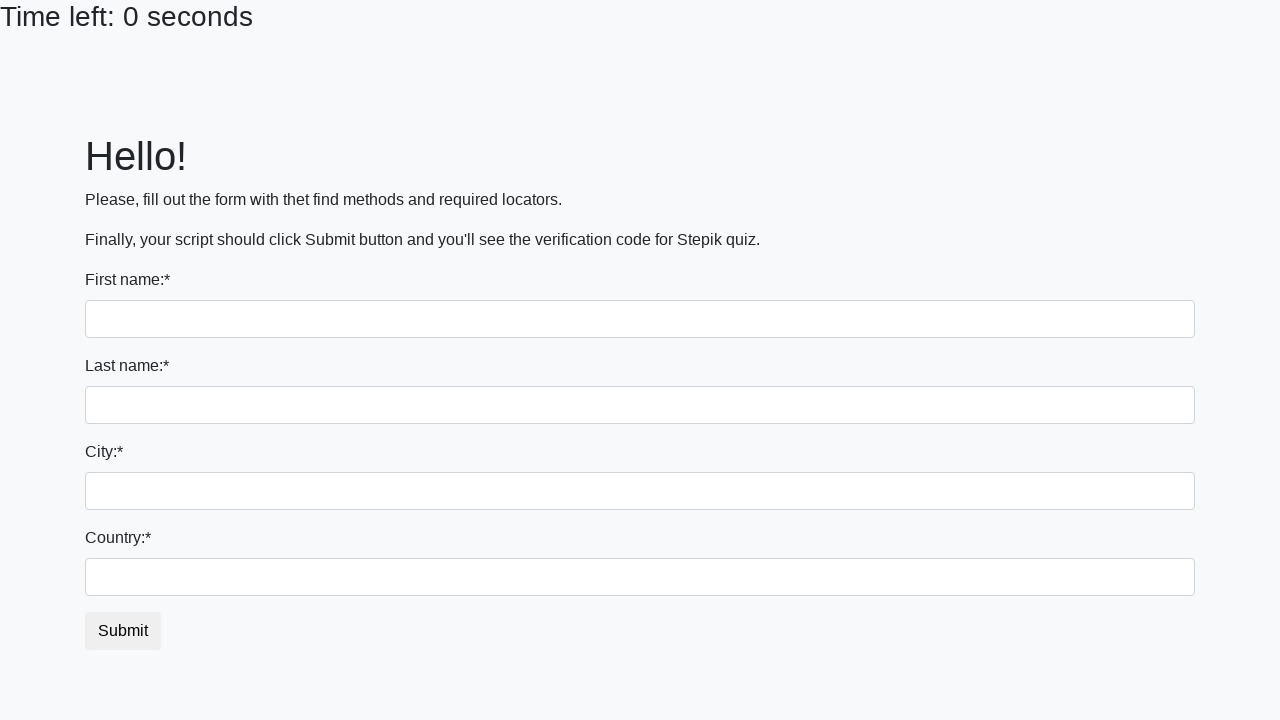